Tests that clicking the login button navigates to the login page from the books page

Starting URL: https://demoqa.com/books

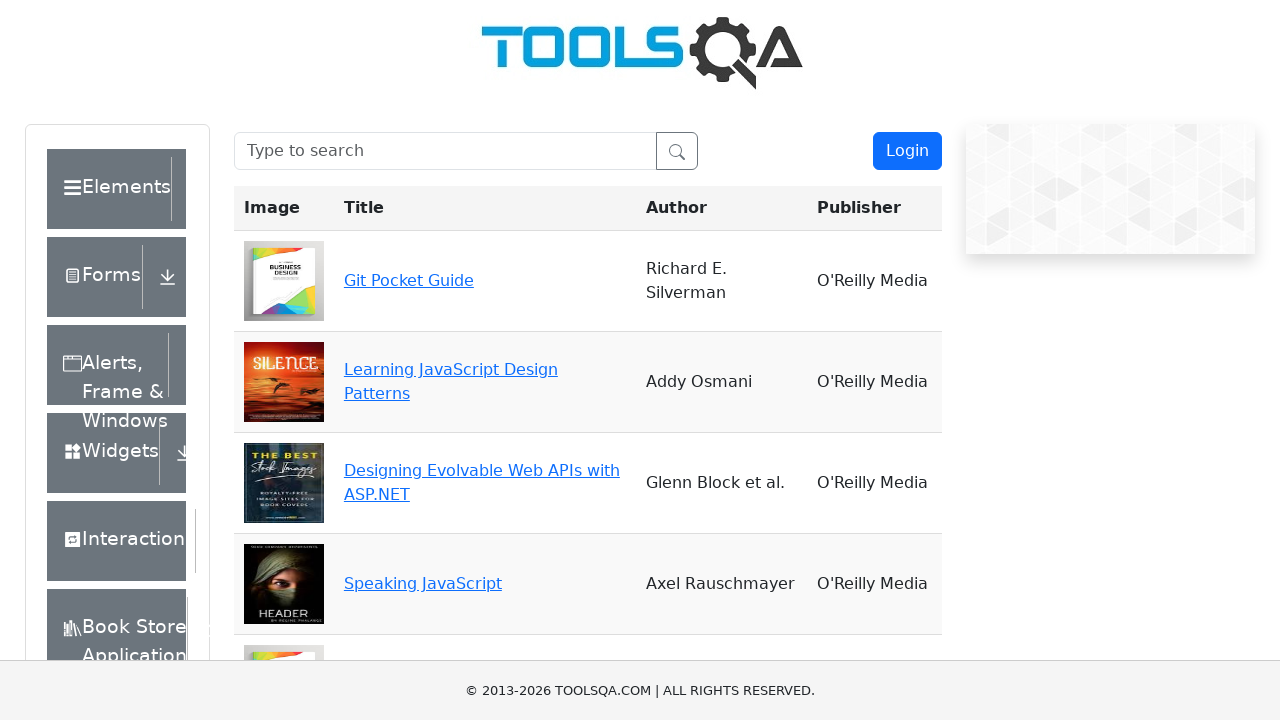

Clicked login button on books page at (907, 151) on #login
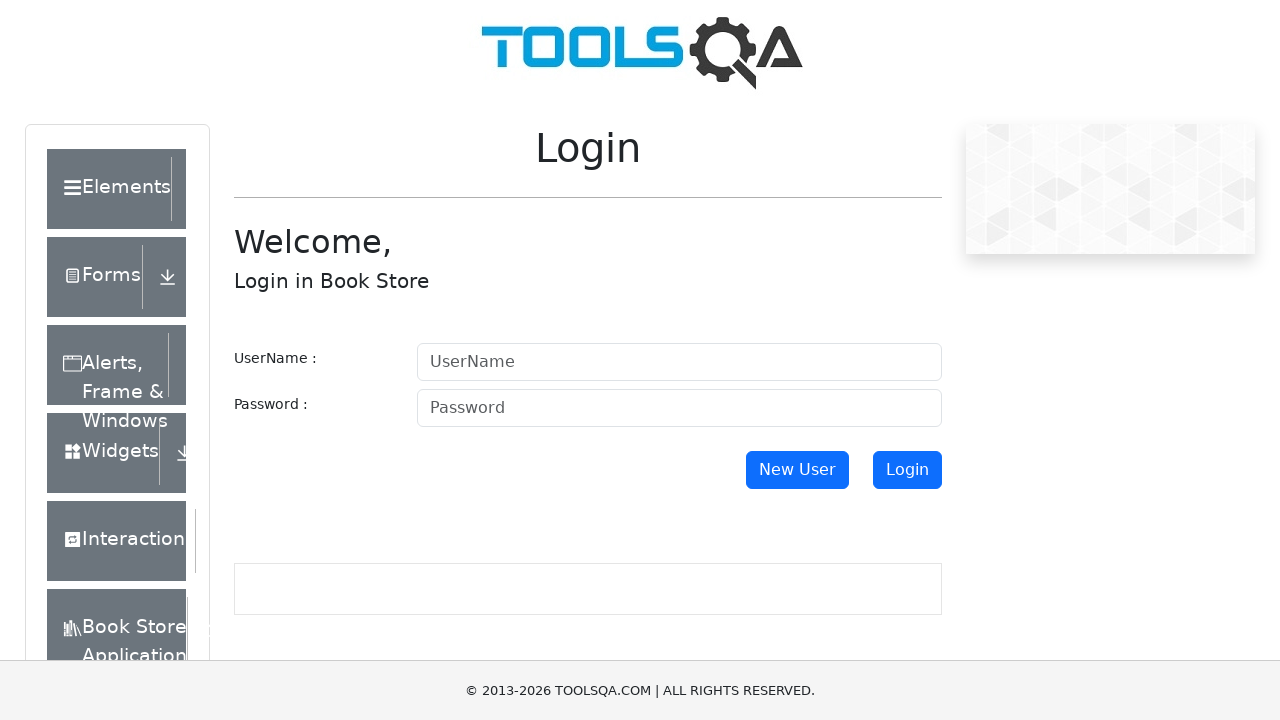

Waited for page to load after clicking login button
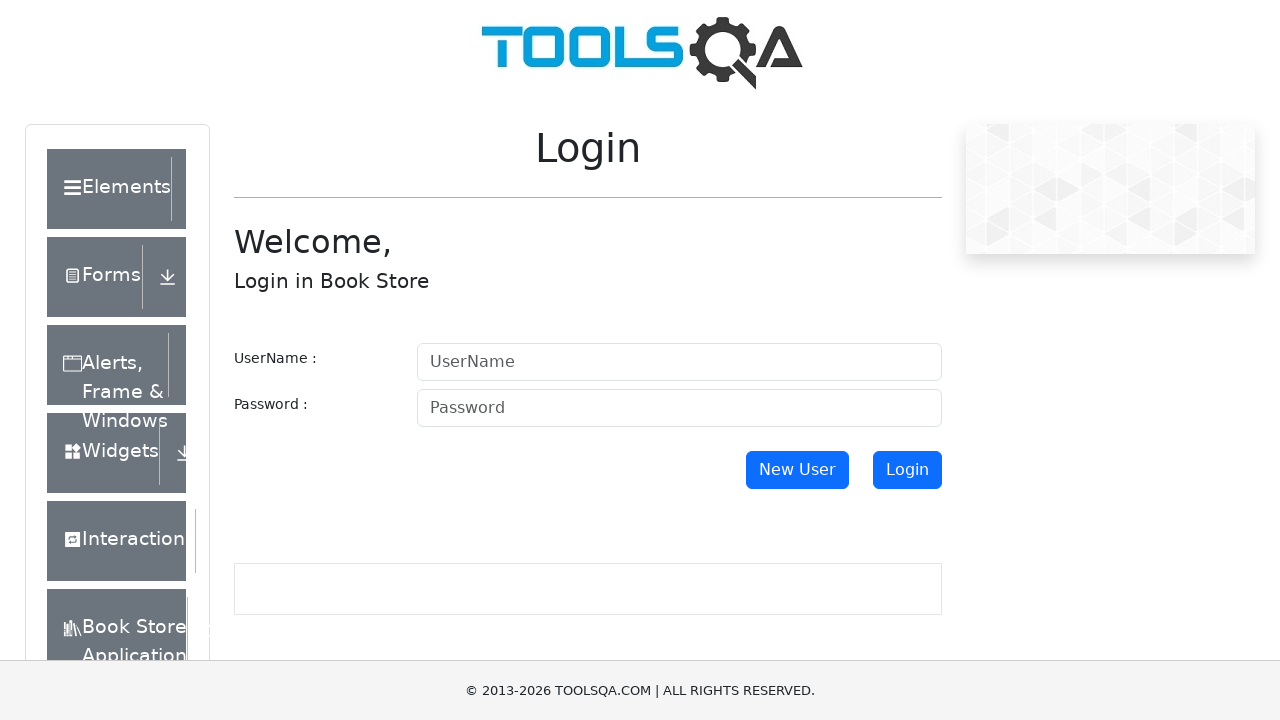

Verified that URL changed to login page (https://demoqa.com/login)
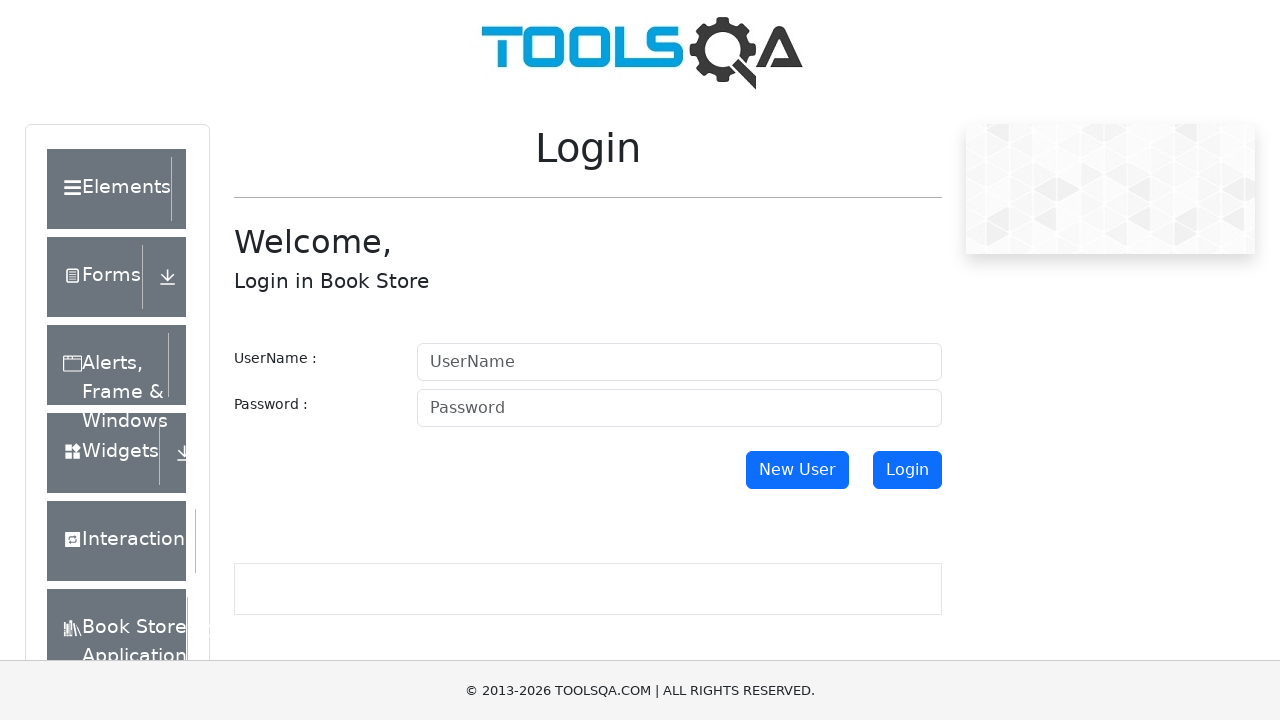

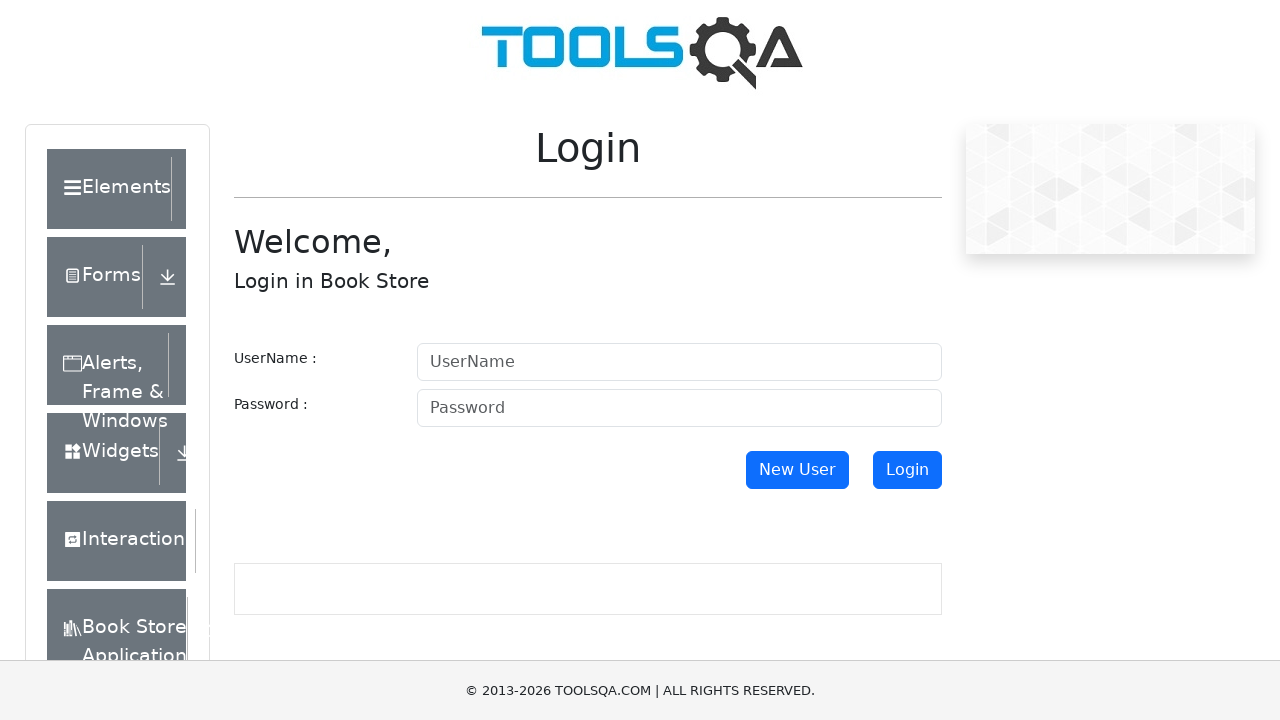